Tests keyboard functions by selecting and copying text from one text area using Ctrl+A and Ctrl+C shortcuts, then pasting it into another text area using Ctrl+A and Ctrl+V shortcuts on a text comparison website.

Starting URL: https://extendsclass.com/text-compare.html

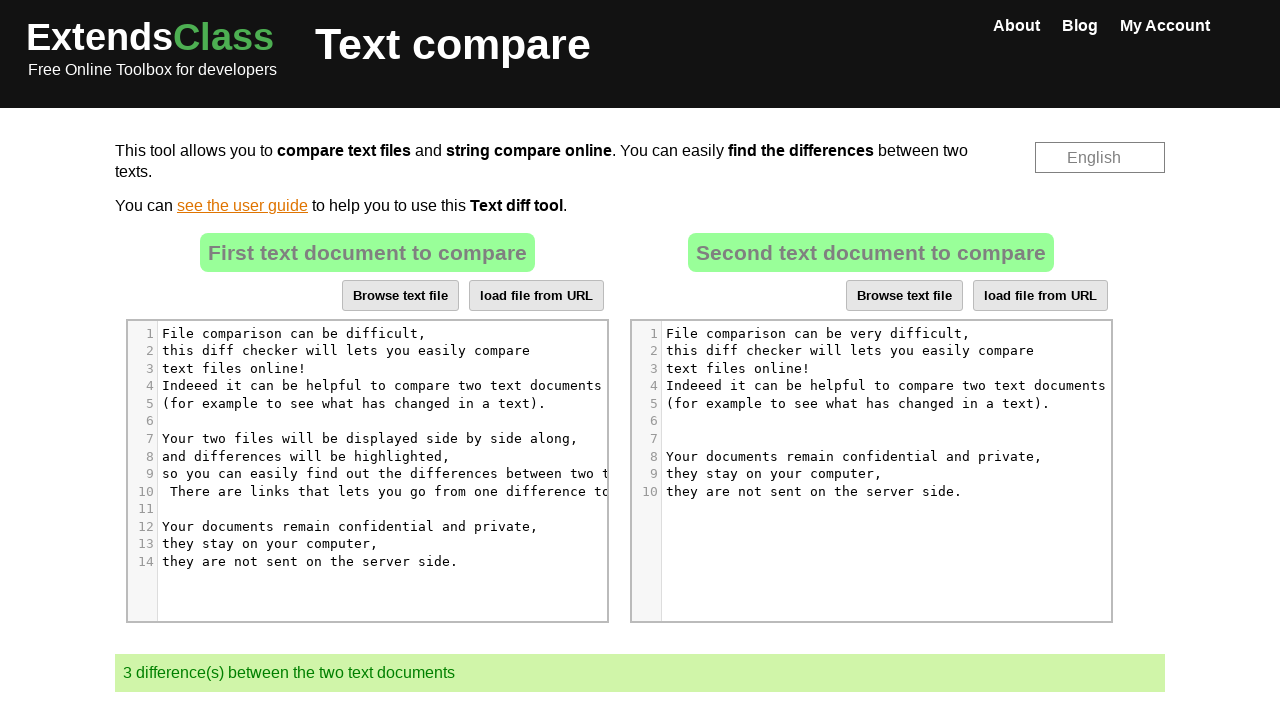

Waited for text comparison page to load
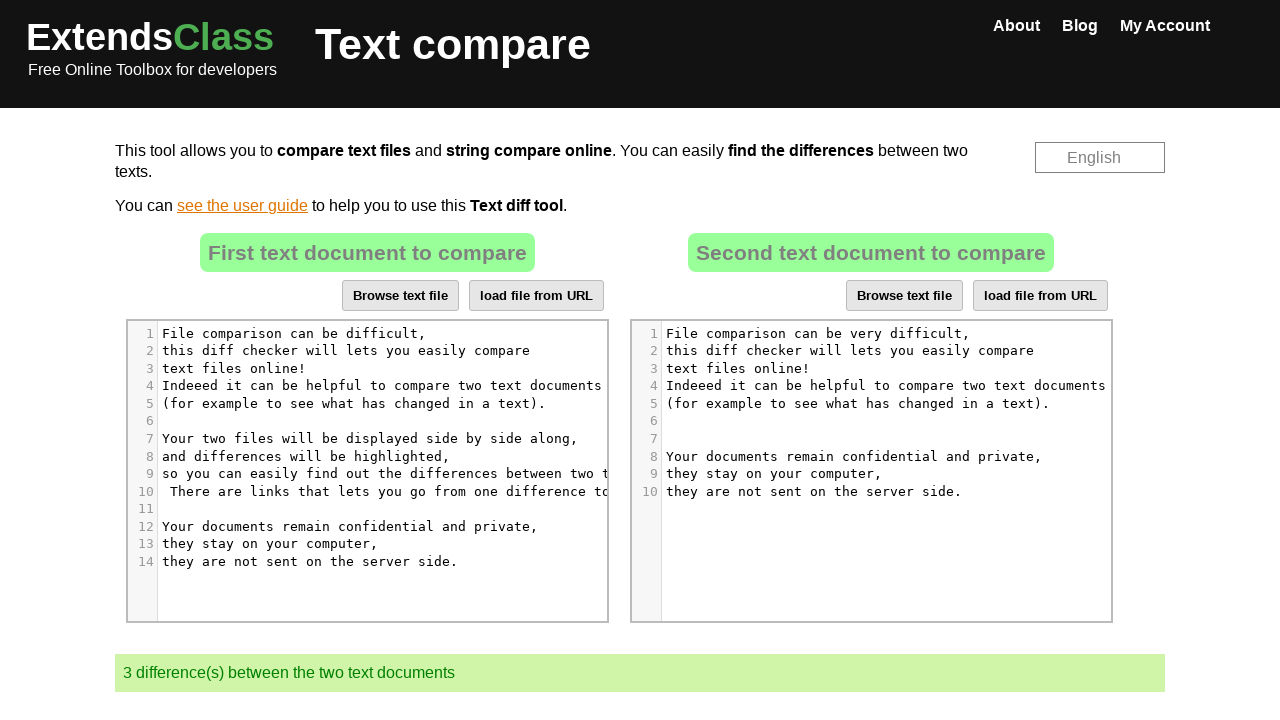

Clicked on source text area to focus it at (310, 456) on xpath=//span[@role='presentation'][contains(text(),'and differences will be high
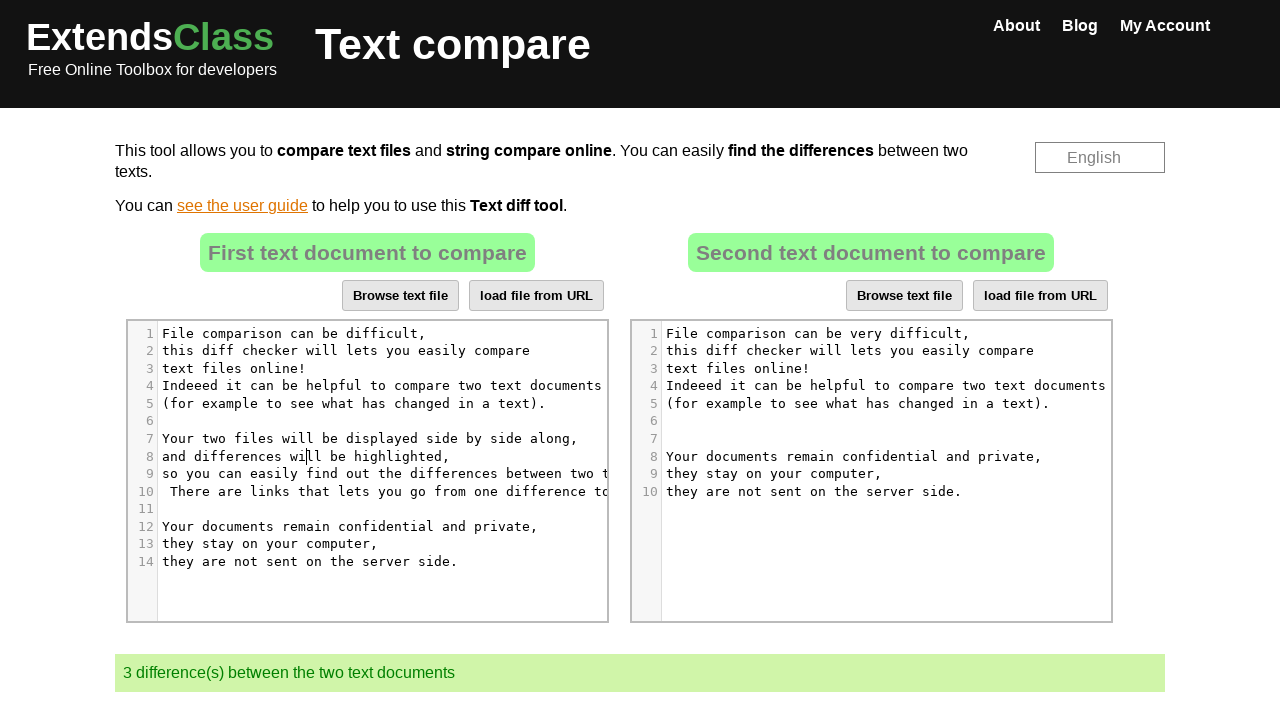

Selected all text in source area using Ctrl+A
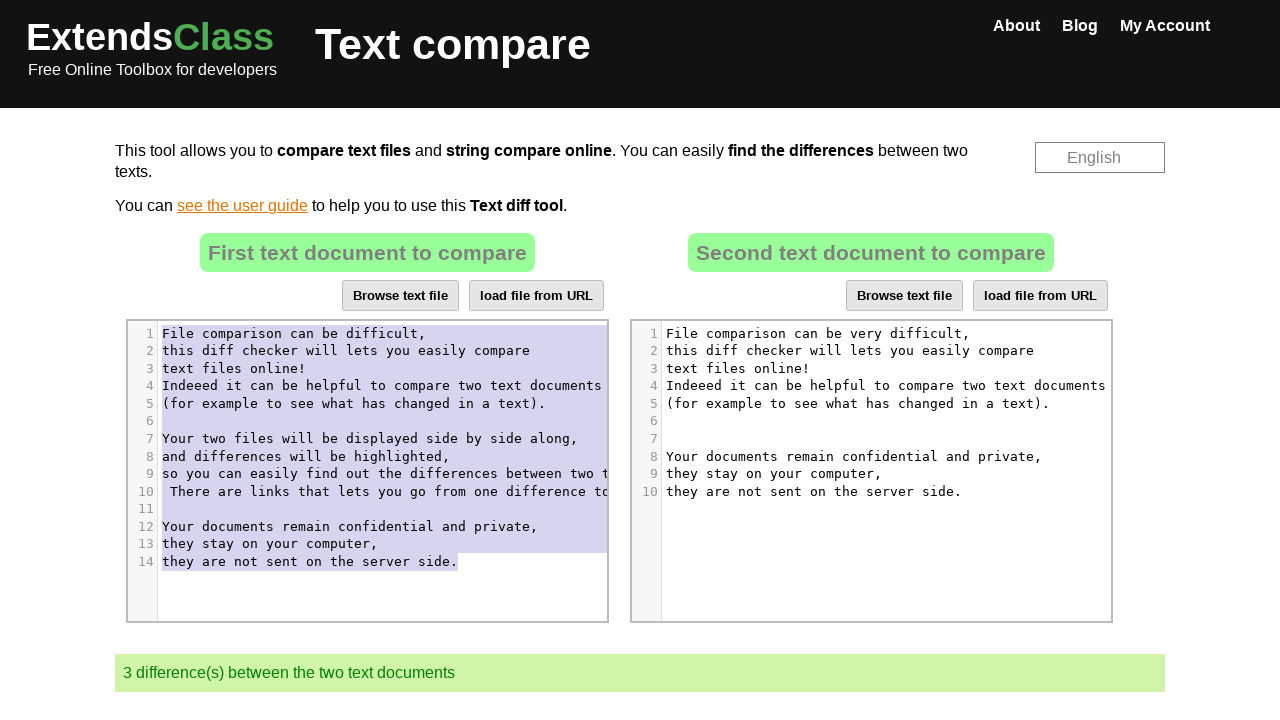

Copied selected text to clipboard using Ctrl+C
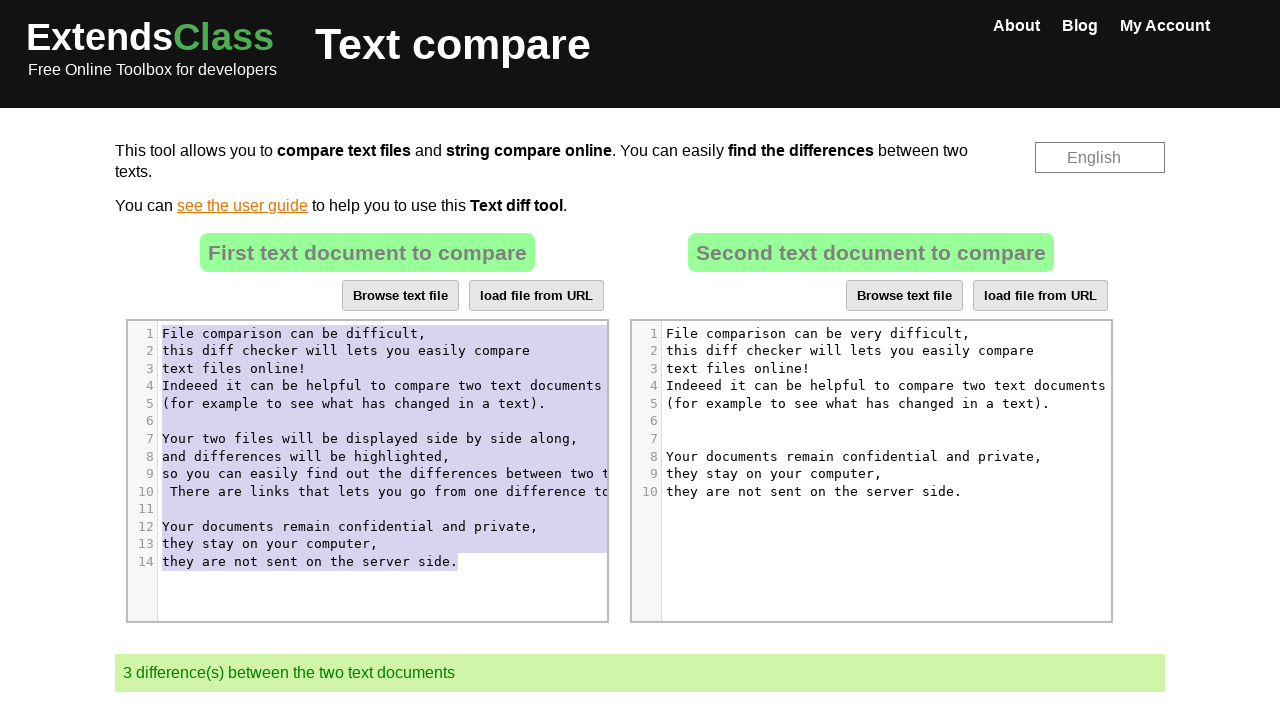

Waited for clipboard operation to complete
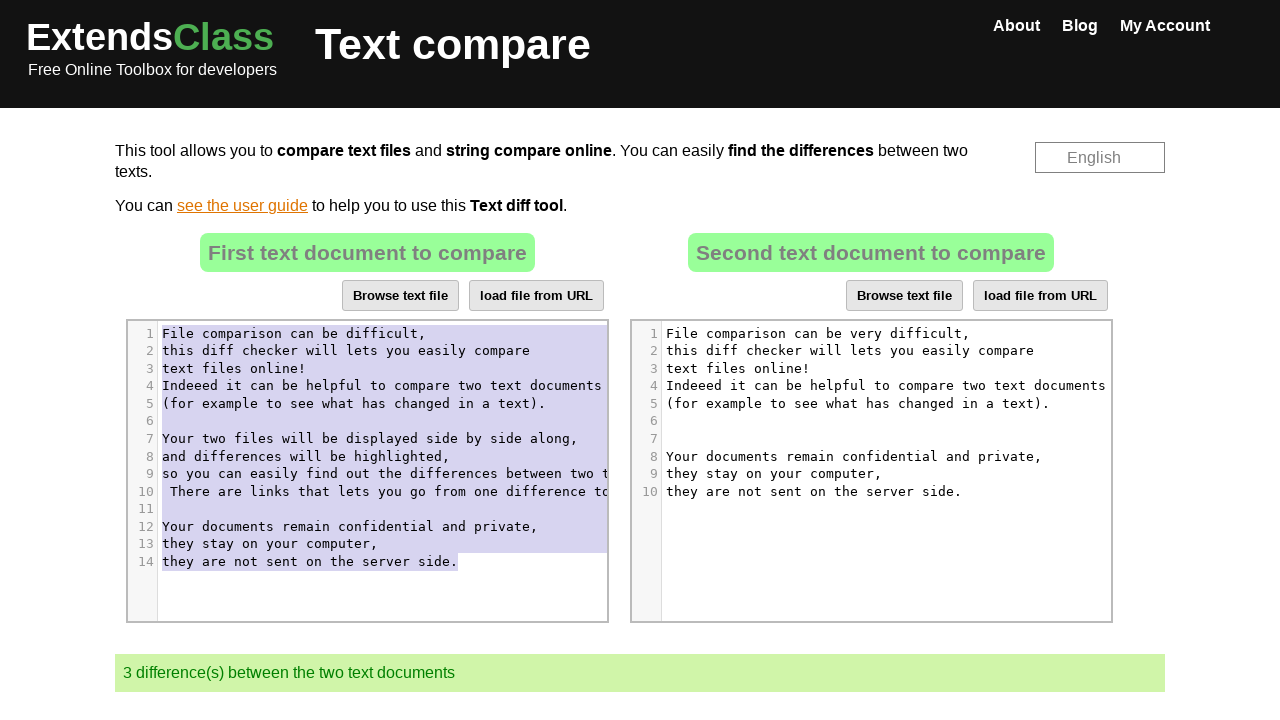

Clicked on destination text area to focus it at (871, 471) on xpath=//*[@id='dropZone2']//div[contains(@class, 'CodeMirror')] >> nth=0
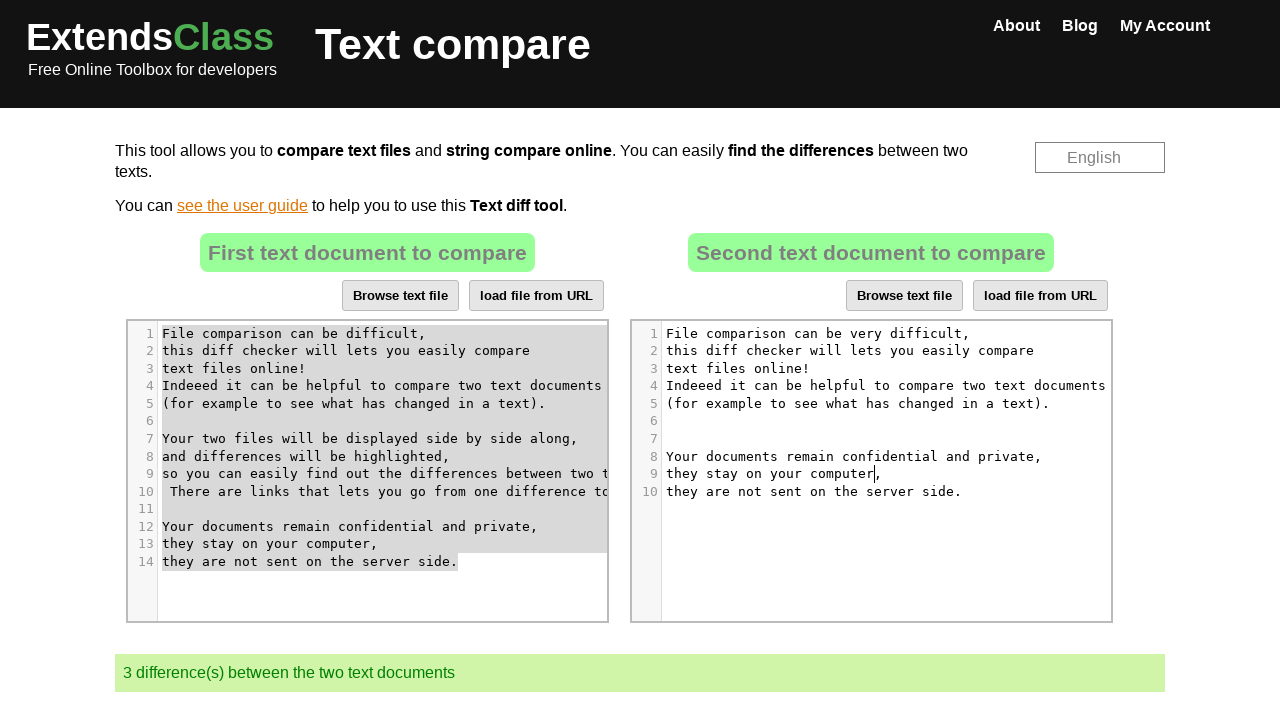

Selected all text in destination area using Ctrl+A
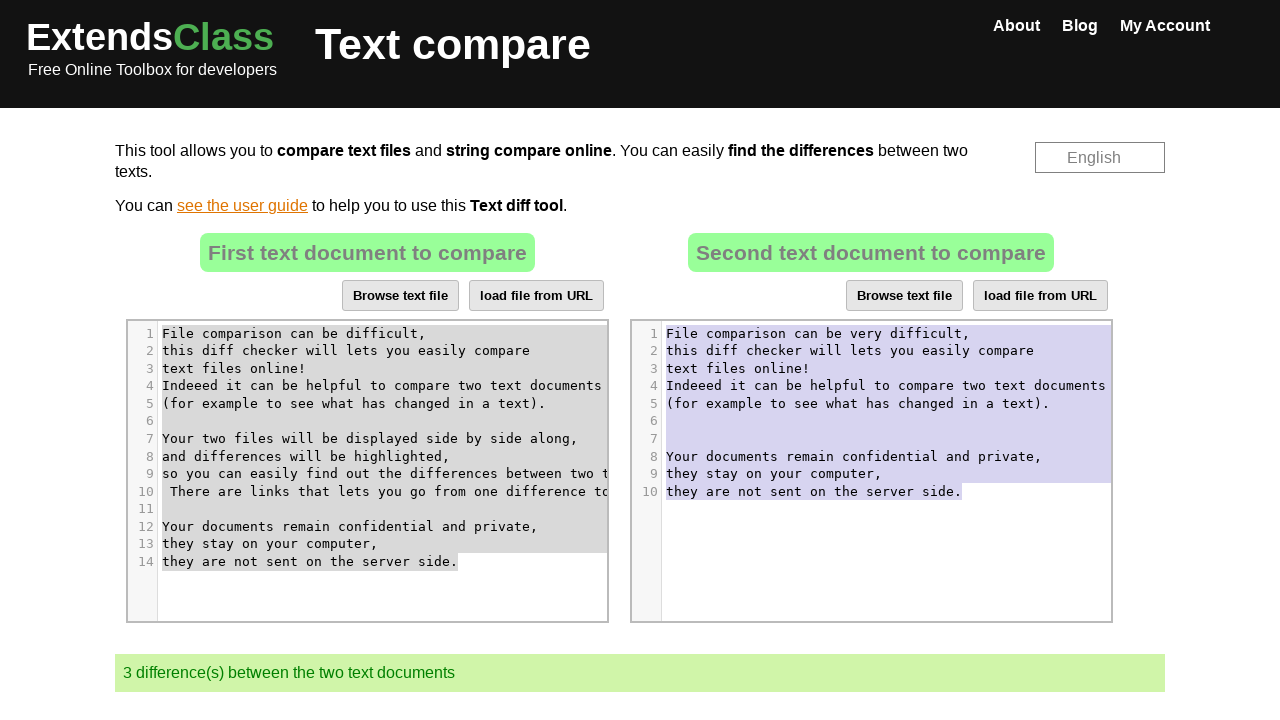

Pasted copied text into destination area using Ctrl+V
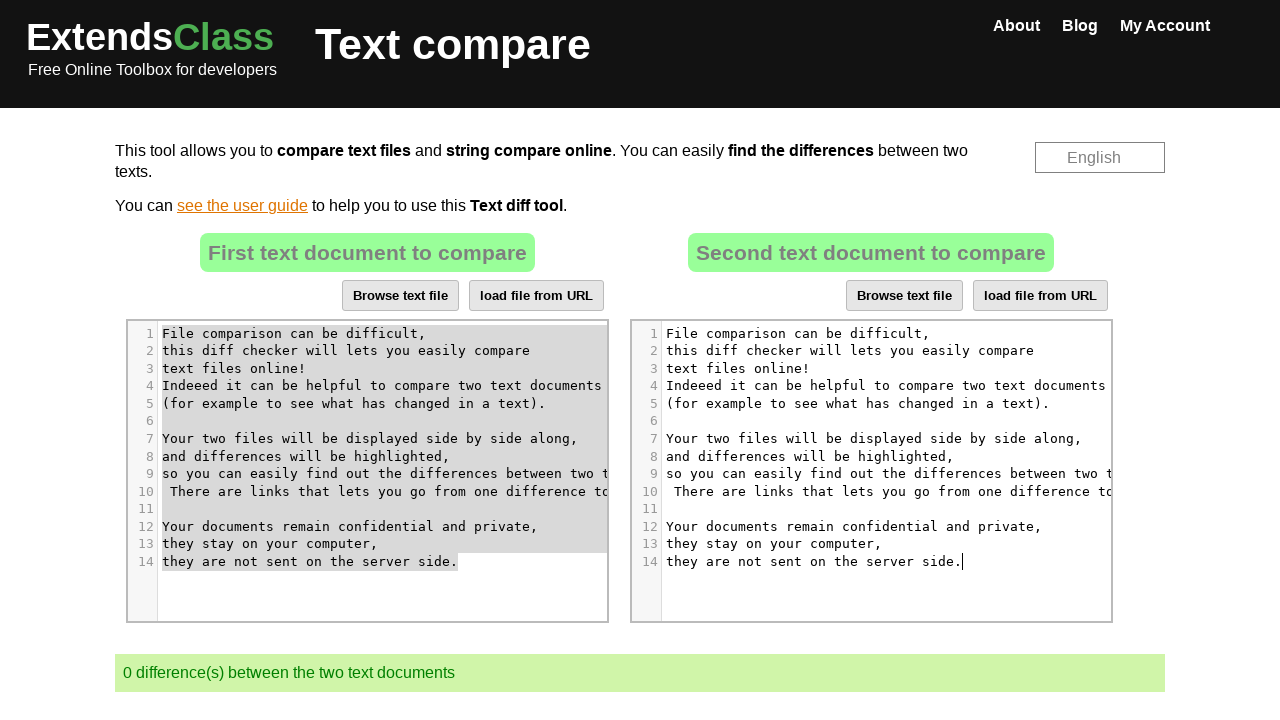

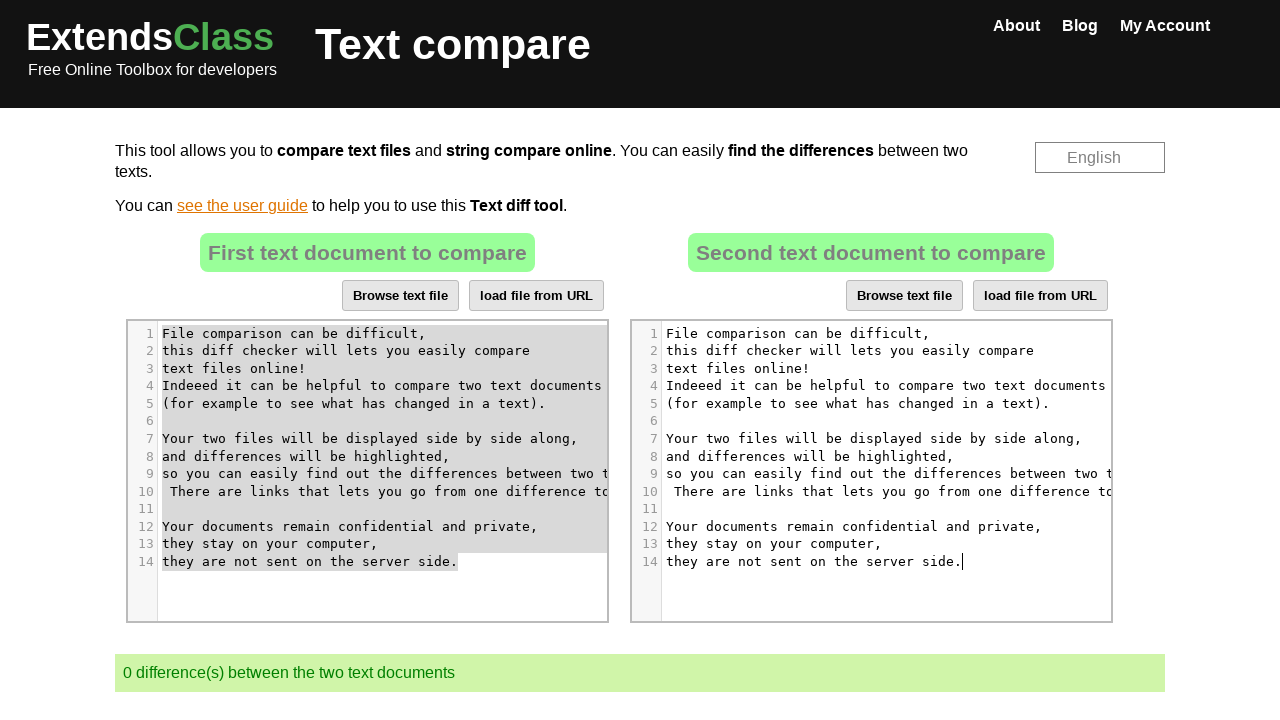